Tests browser window and tab handling functionality by opening new tabs and windows, switching between them, and reading content from each

Starting URL: https://demoqa.com/browser-windows

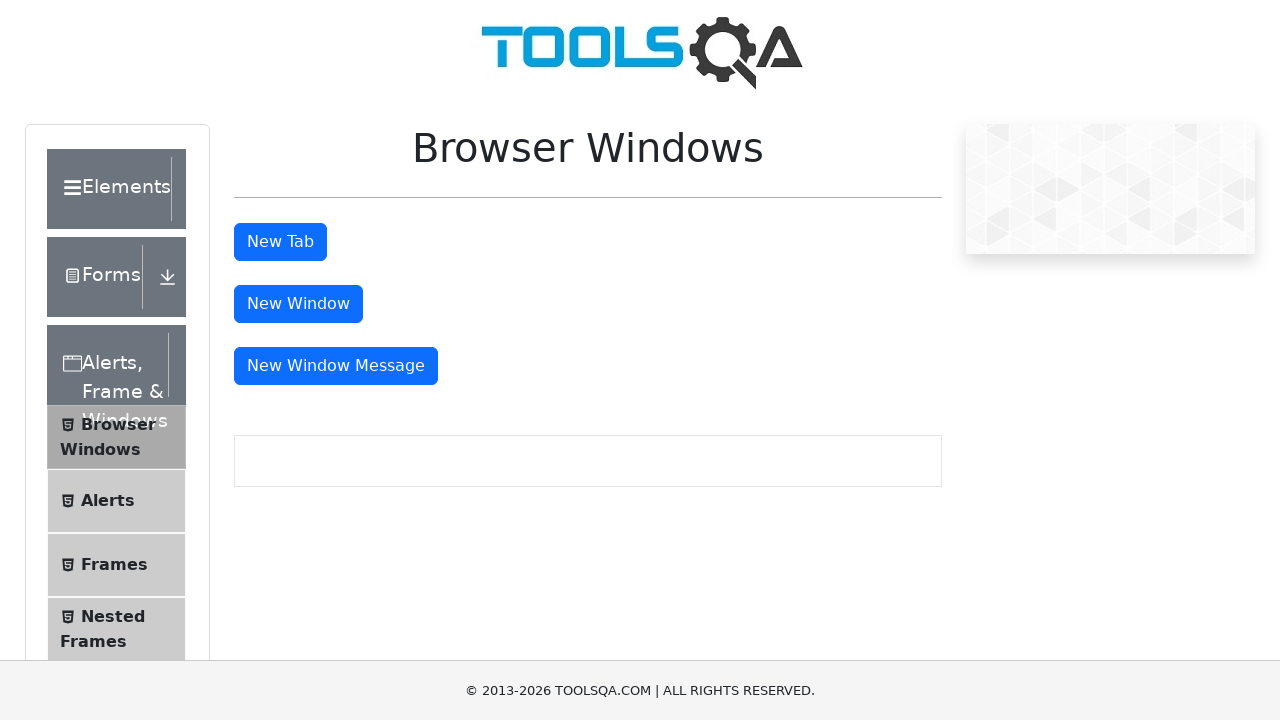

Clicked button to open new tab at (280, 242) on #tabButton
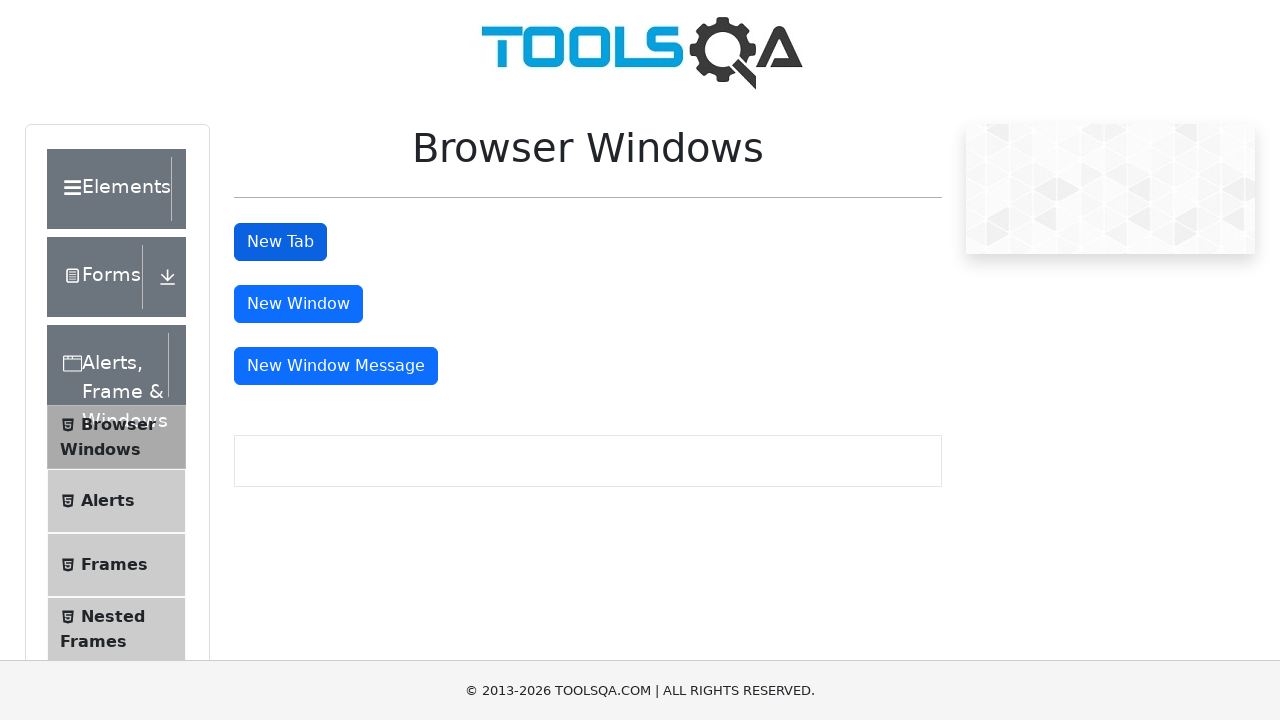

Retrieved all pages - count: 2
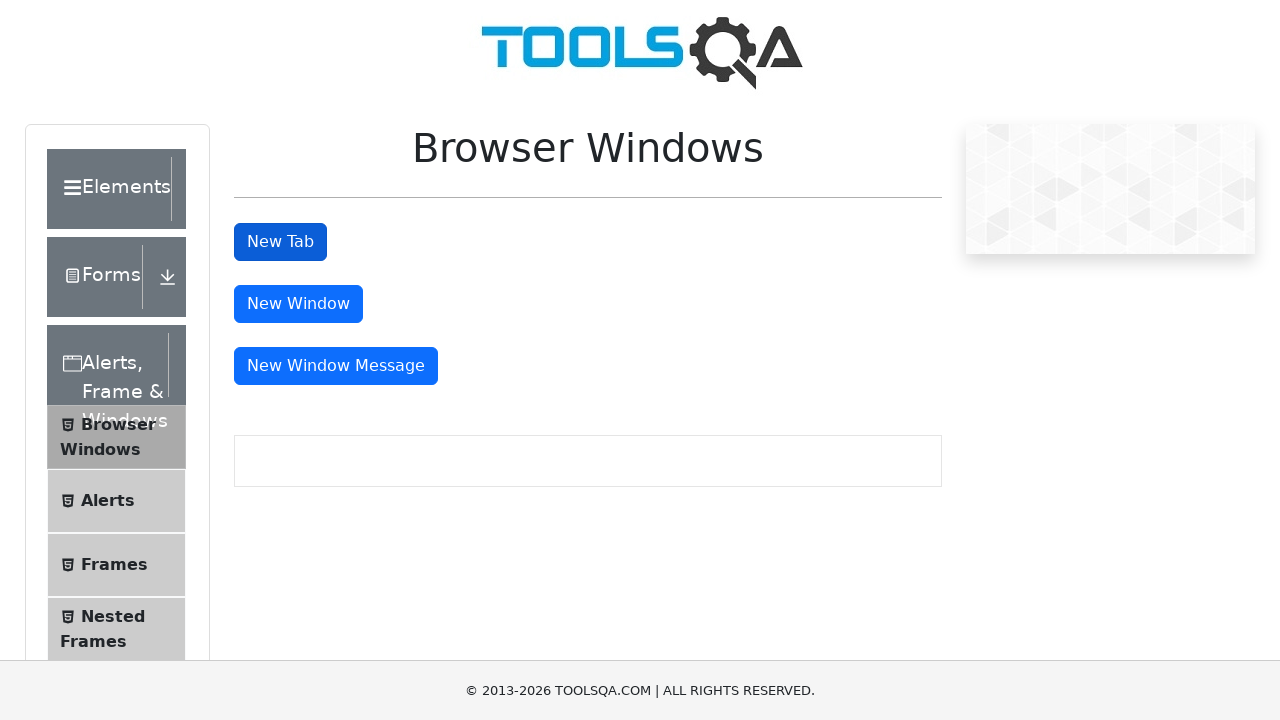

Waited for new tab to load
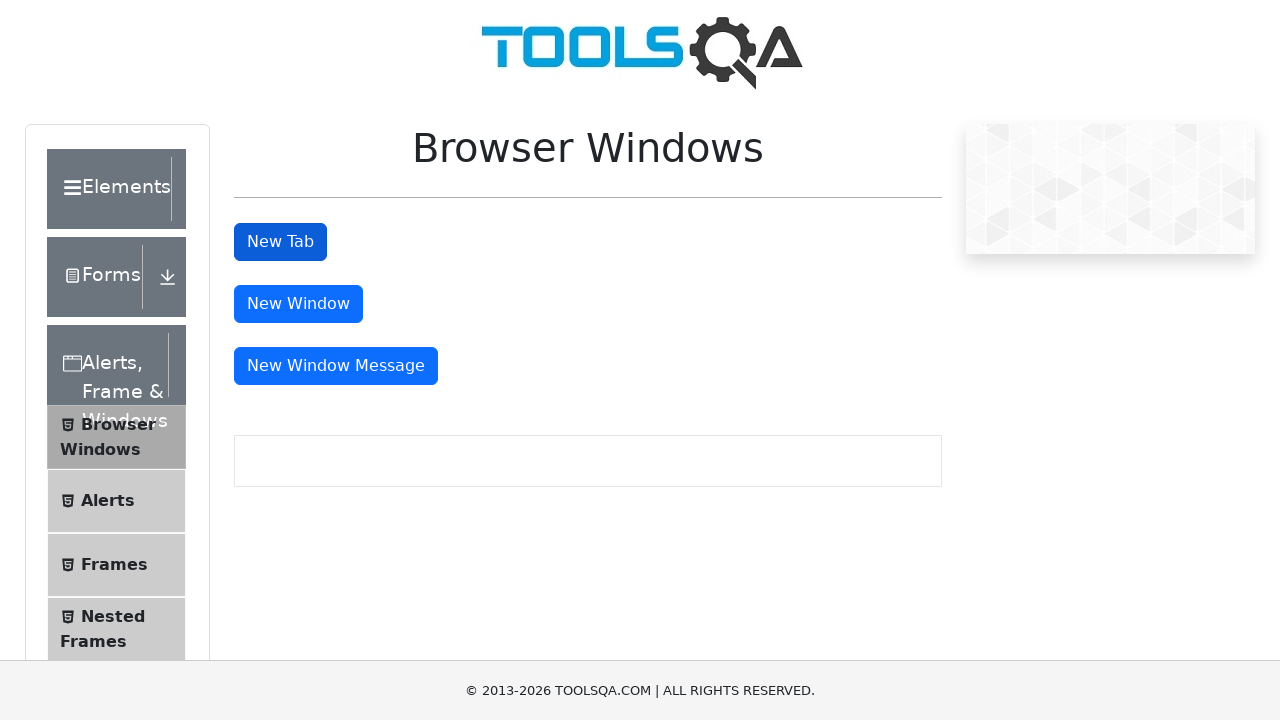

Retrieved heading text from new tab: 'This is a sample page'
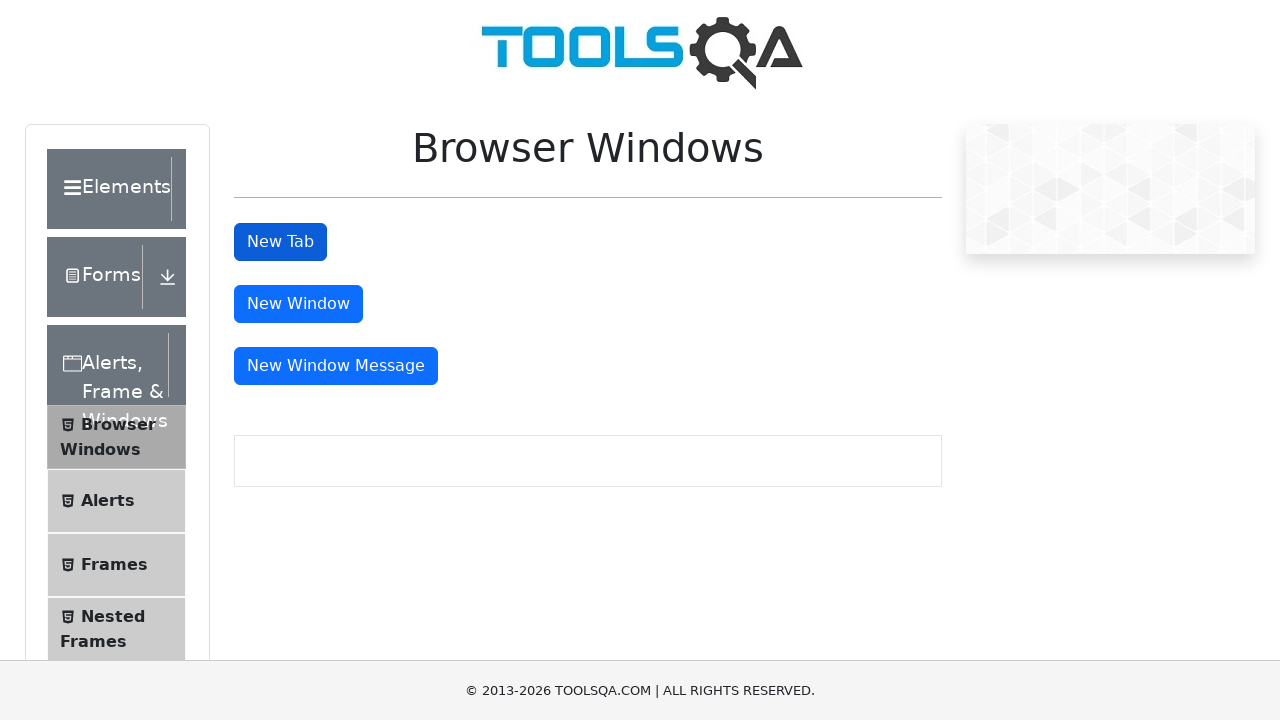

Clicked button to open new window at (298, 304) on #windowButton
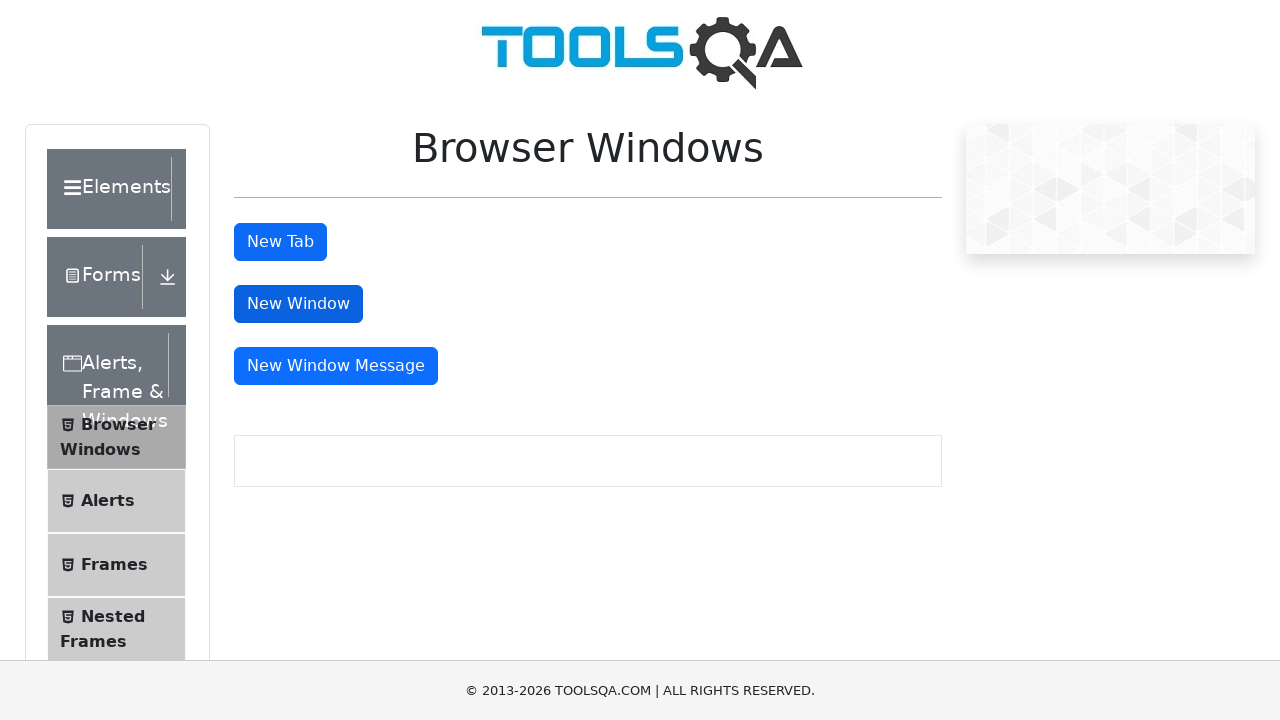

Retrieved all pages - count: 3
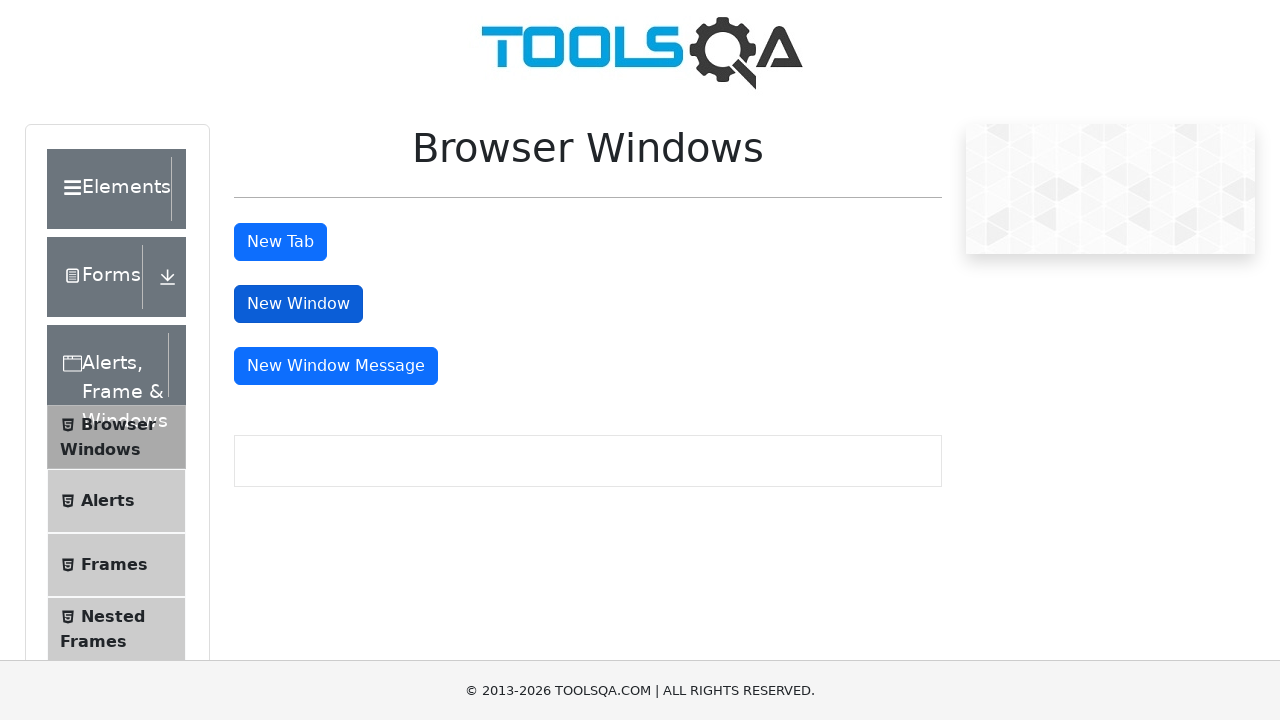

Waited for new window to load
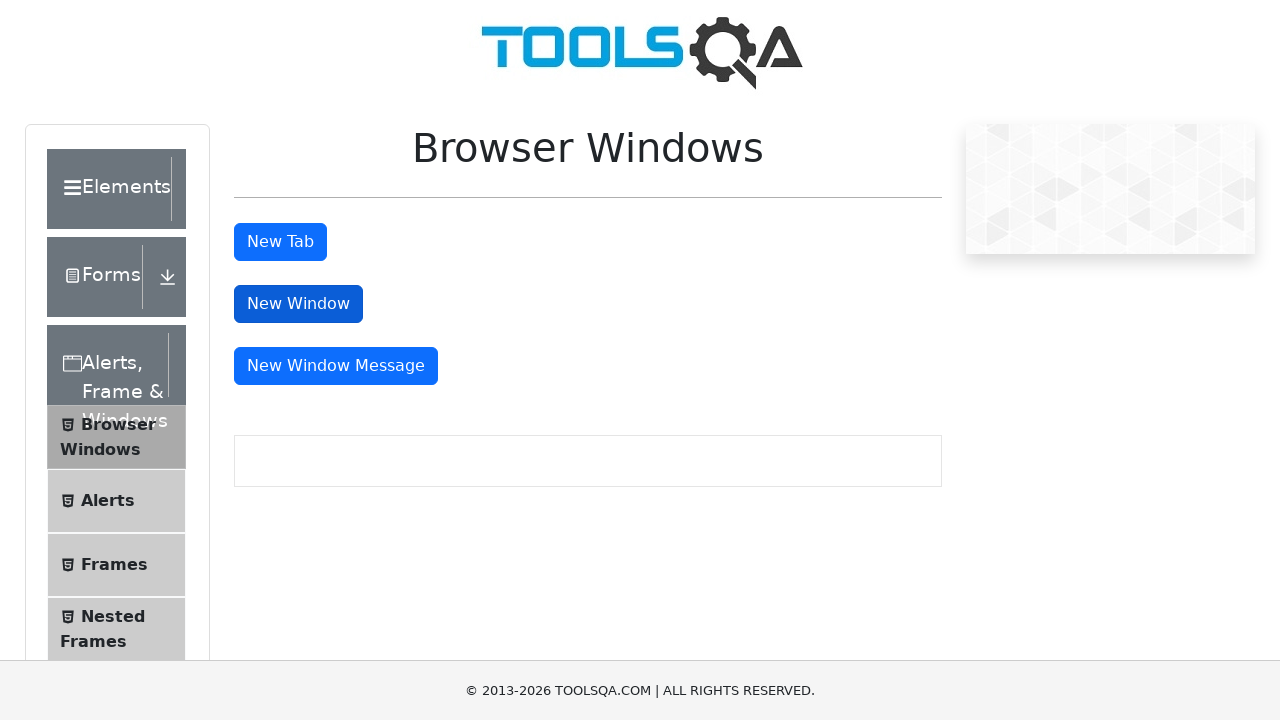

Retrieved heading text from new window: 'This is a sample page'
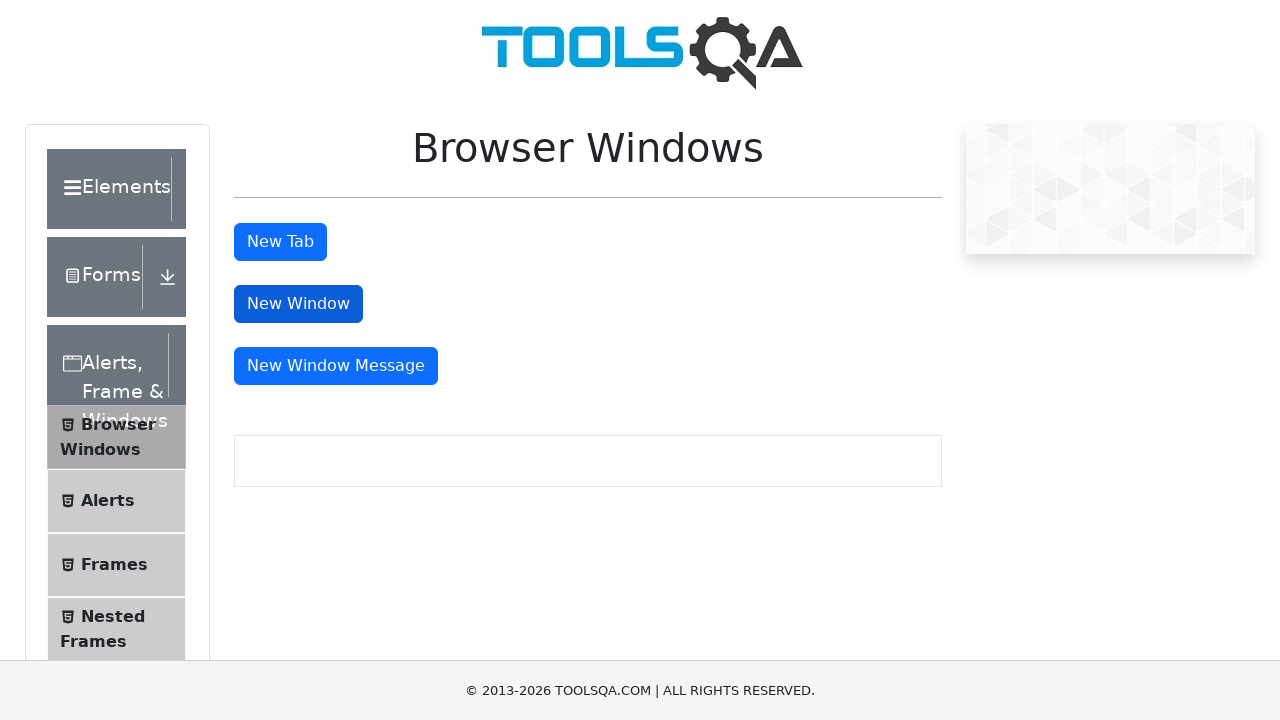

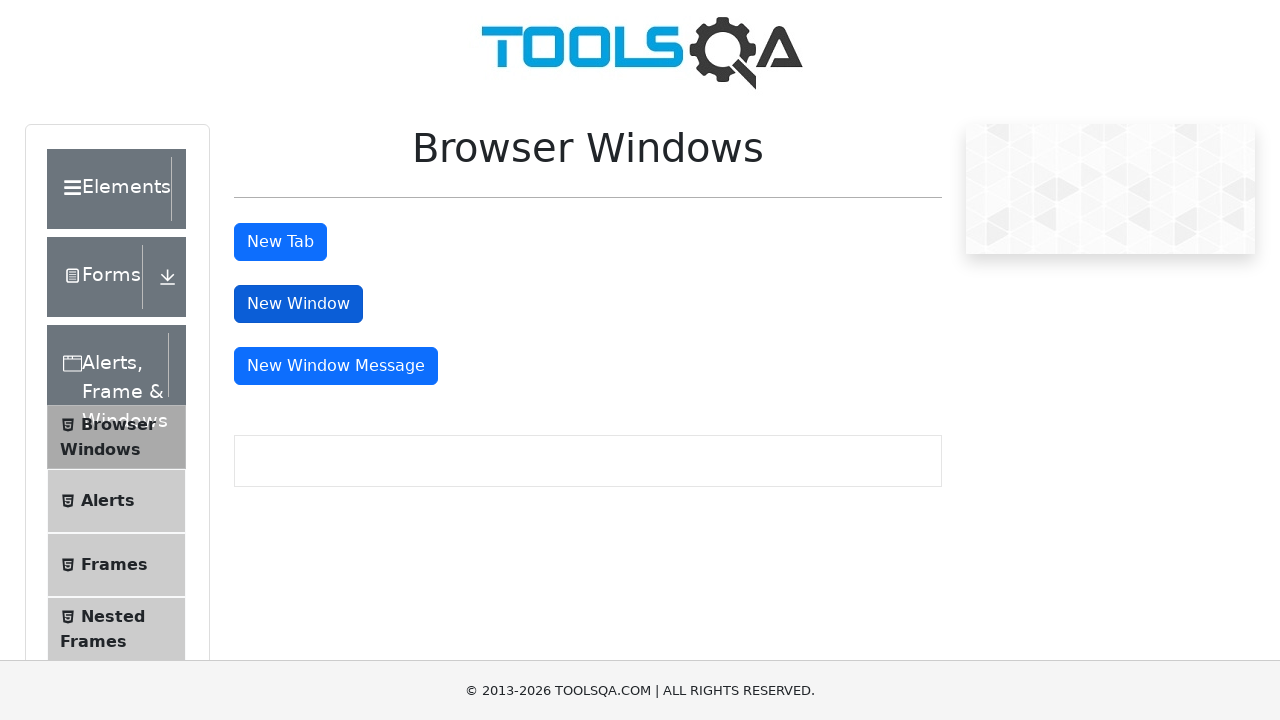